Tests clicking a button that triggers an alert, accepts the alert, and verifies the result text

Starting URL: https://kristinek.github.io/site/examples/alerts_popups

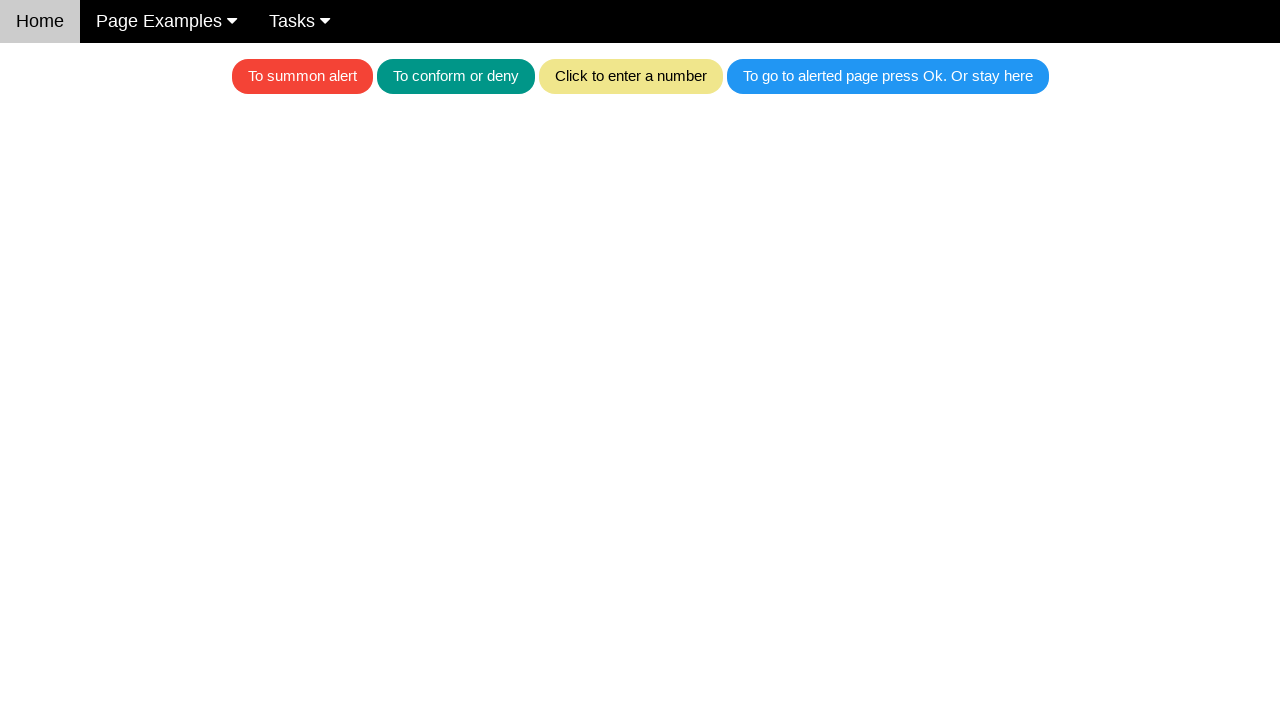

Set up dialog handler to accept alerts
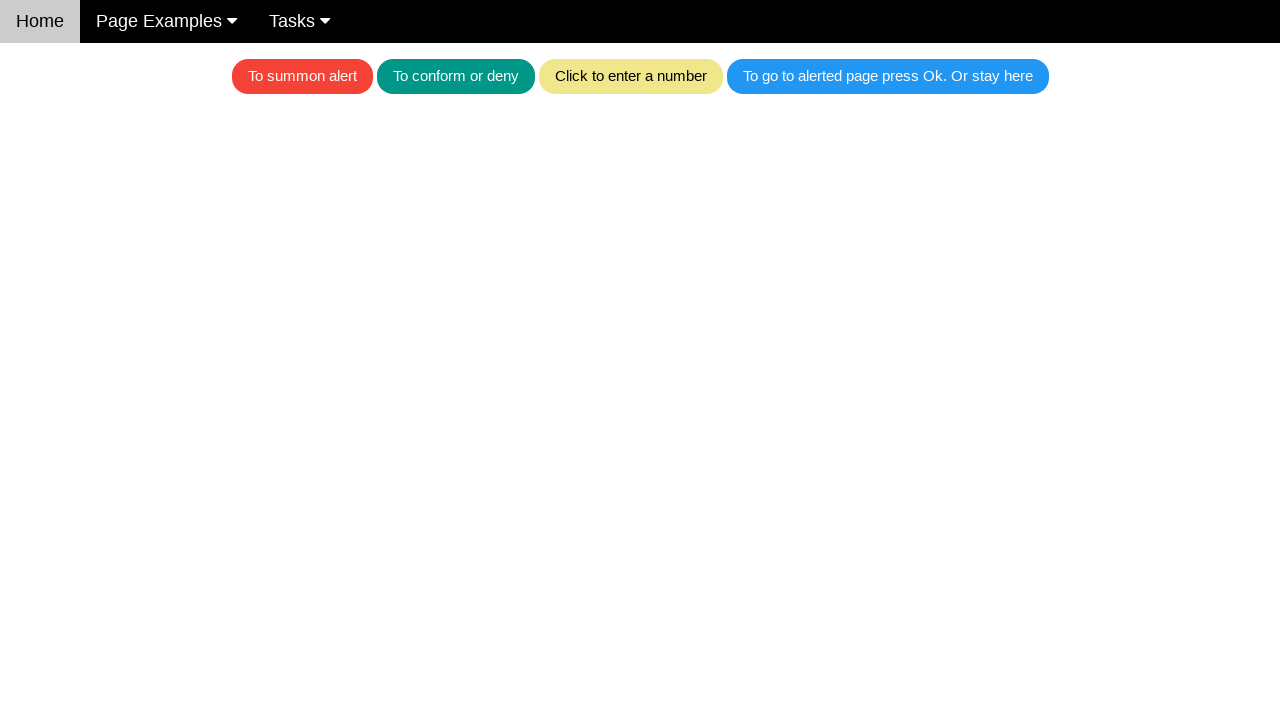

Clicked the red button to trigger the alert at (302, 76) on .w3-red
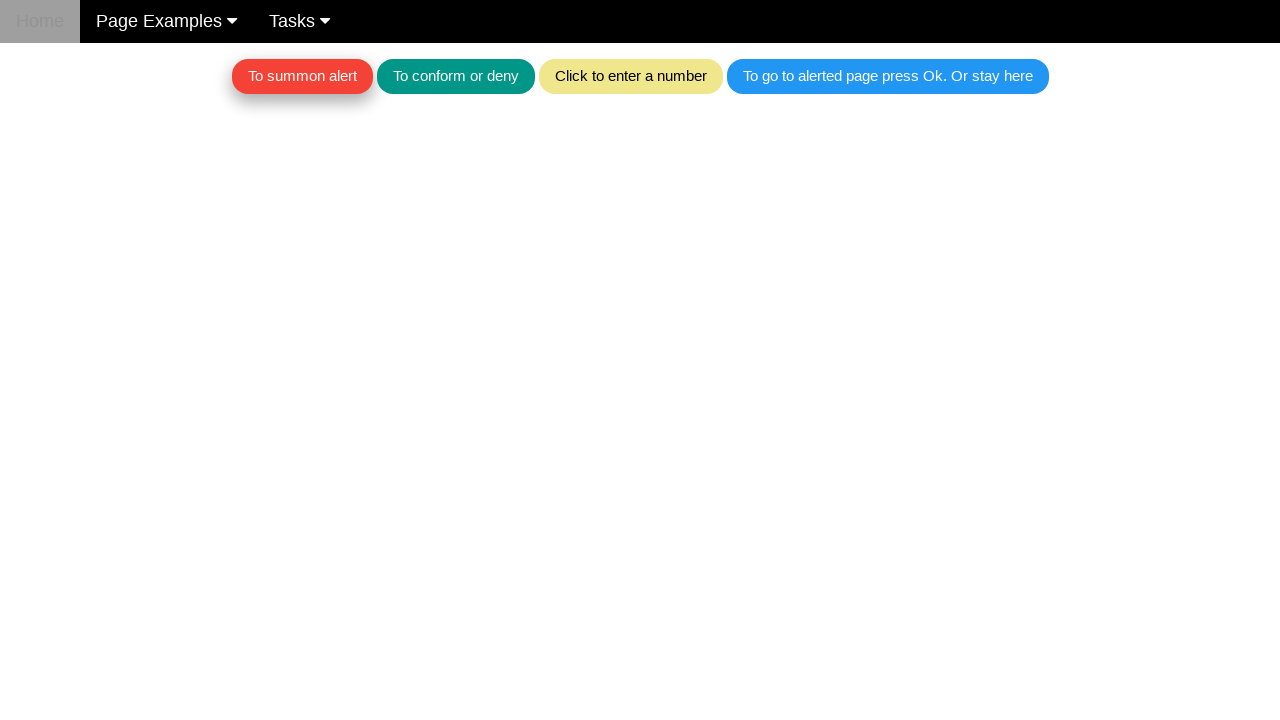

Located the text element for alerts
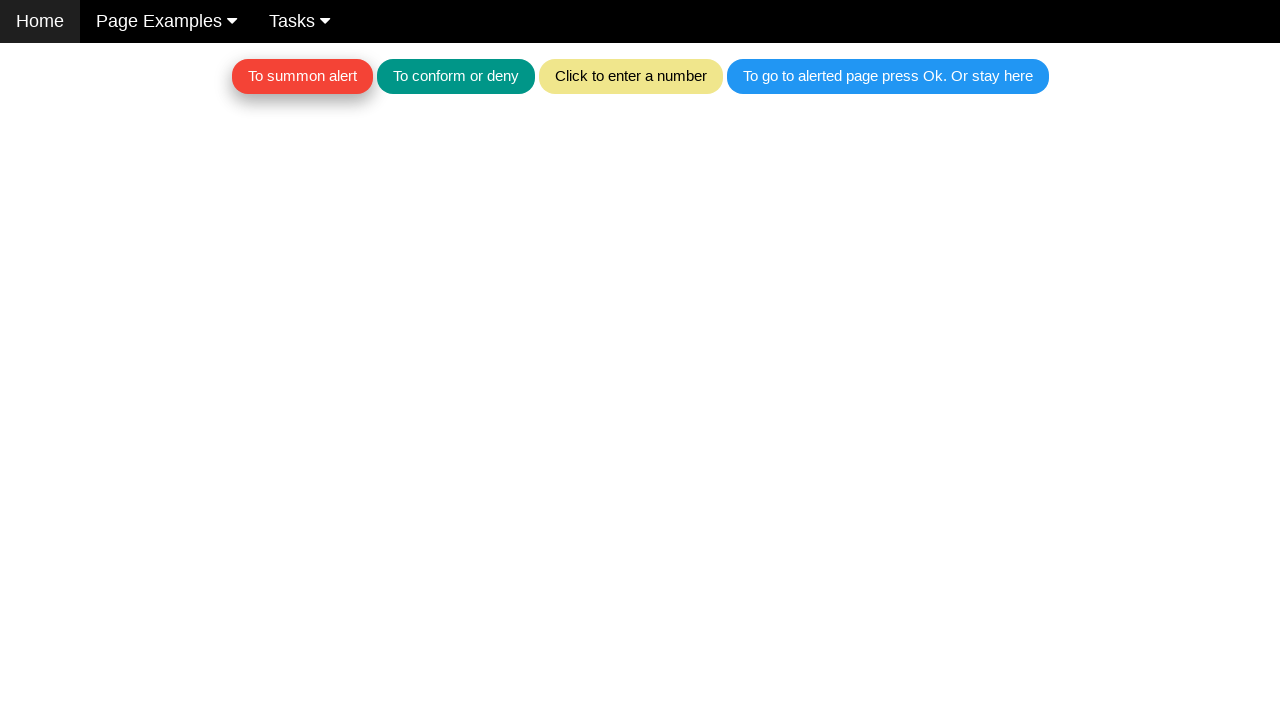

Verified that text element is empty after alert acceptance
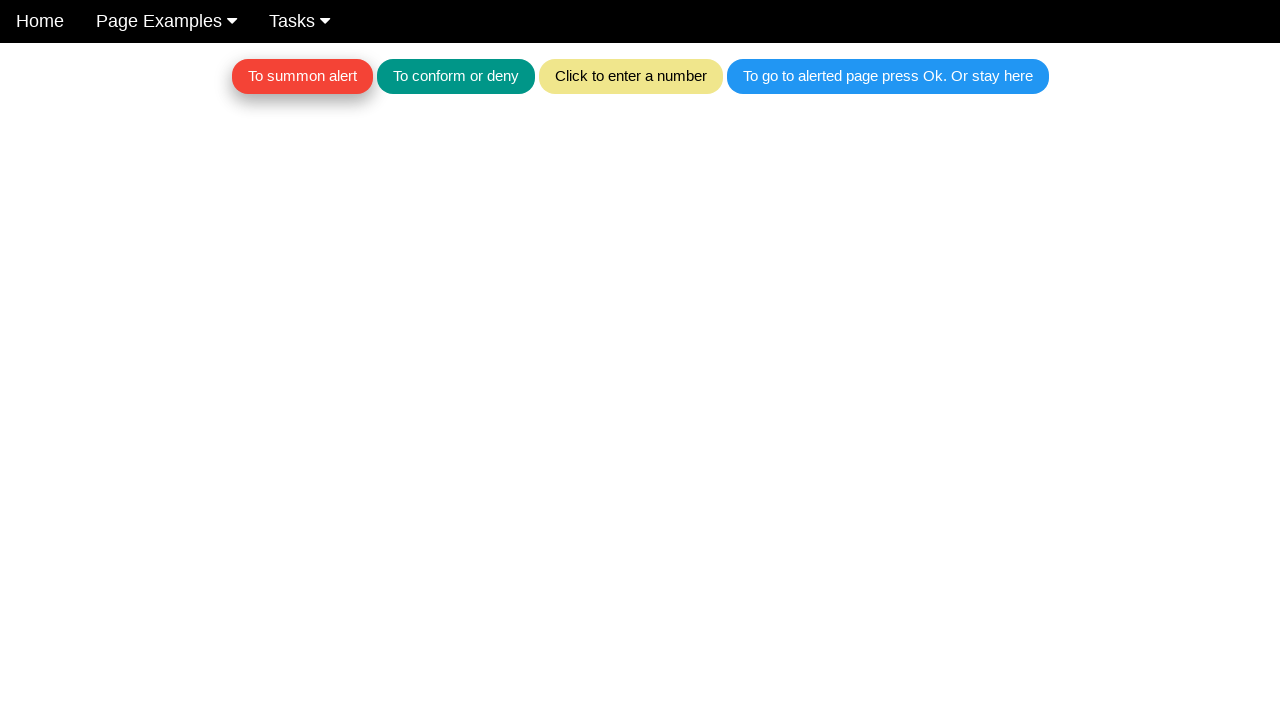

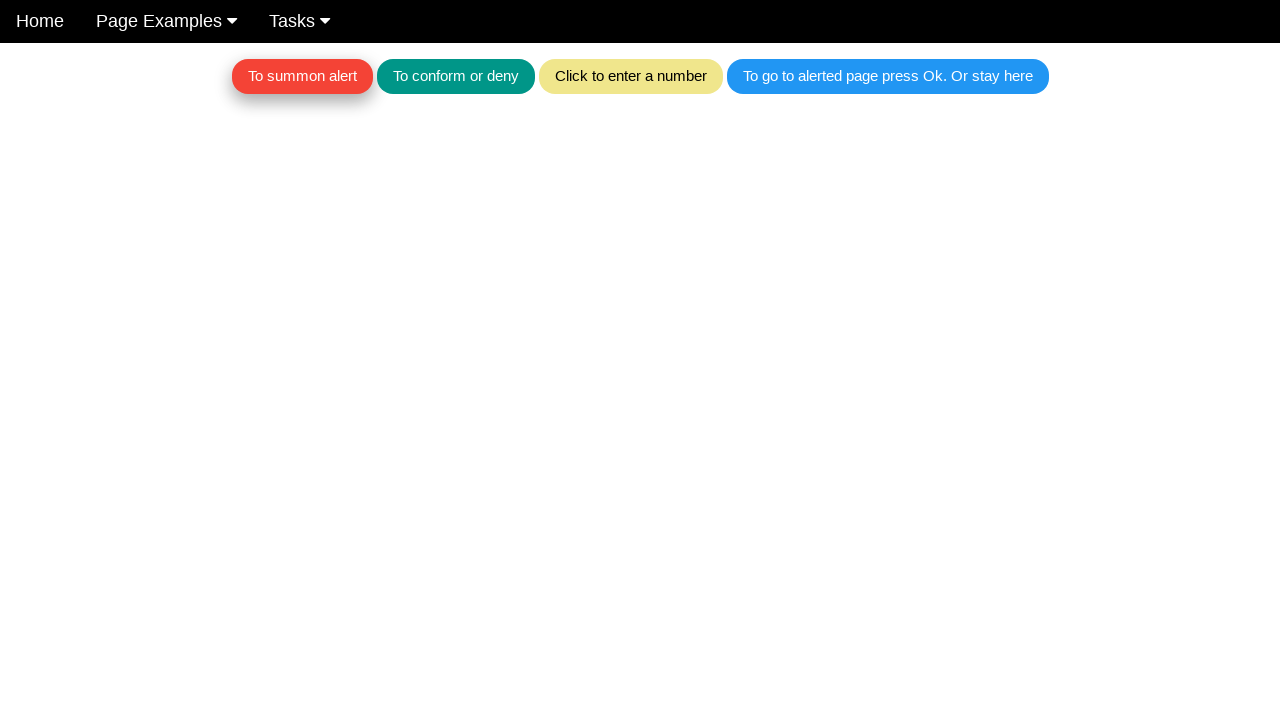